Tests autosuggestive dropdown functionality by typing a partial search term "ind" and selecting "India" from the suggested options.

Starting URL: https://rahulshettyacademy.com/dropdownsPractise/

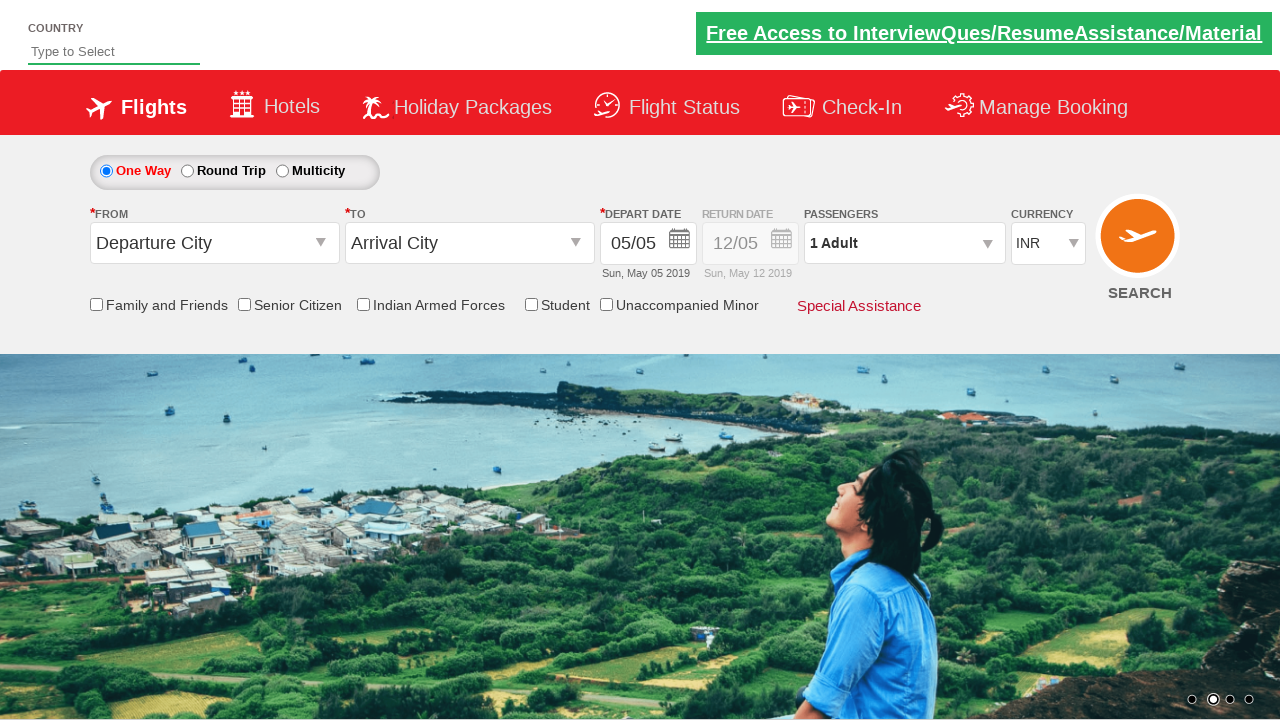

Filled autosuggest field with 'ind' on #autosuggest
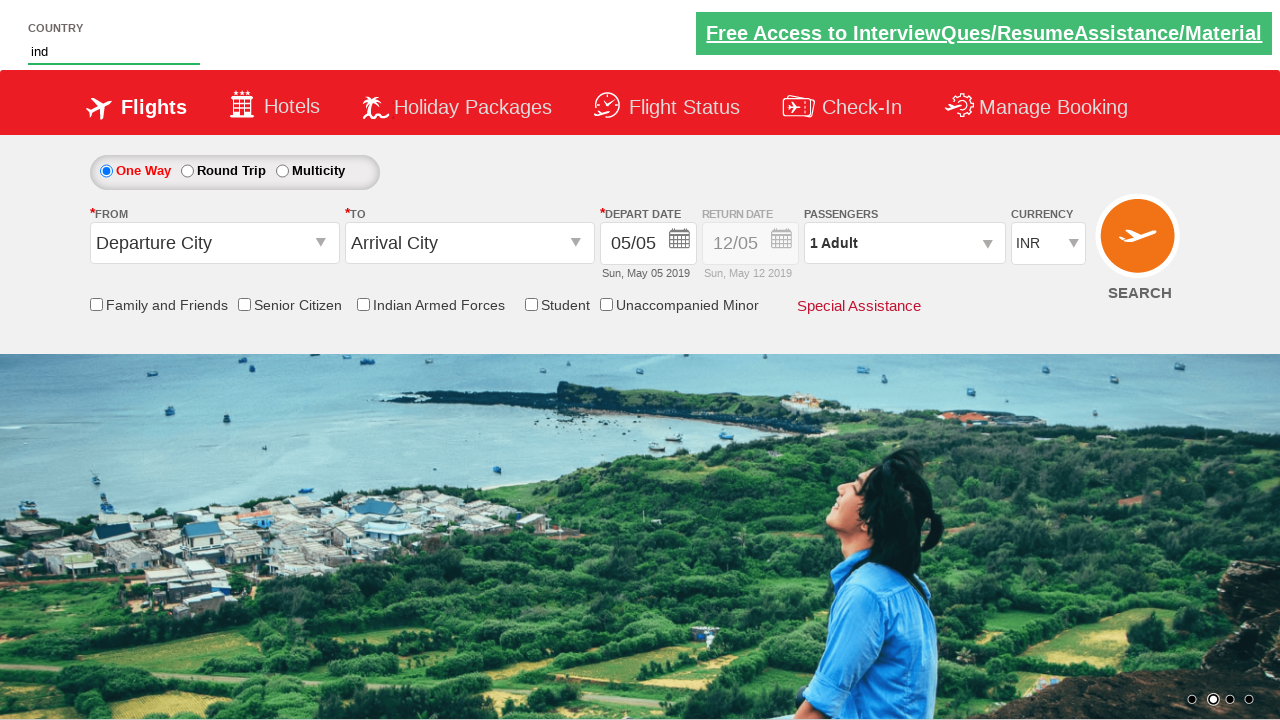

Autocomplete suggestions appeared
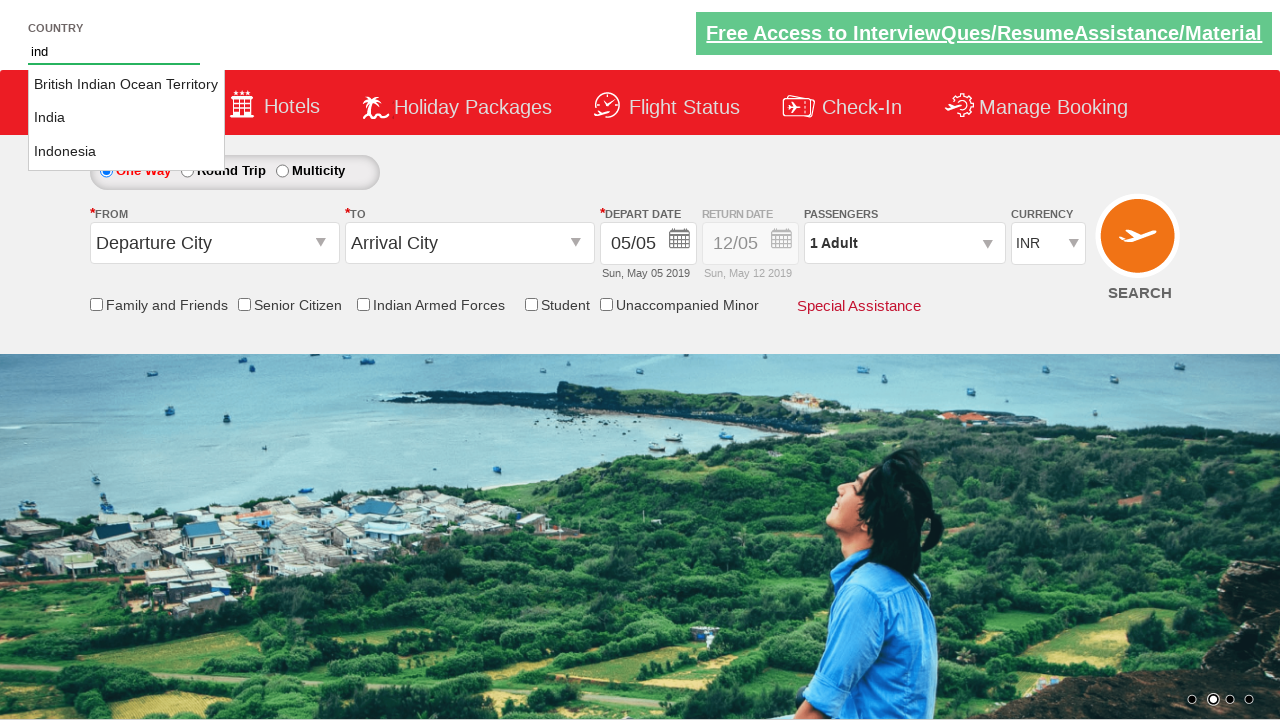

Retrieved all suggestion options from dropdown
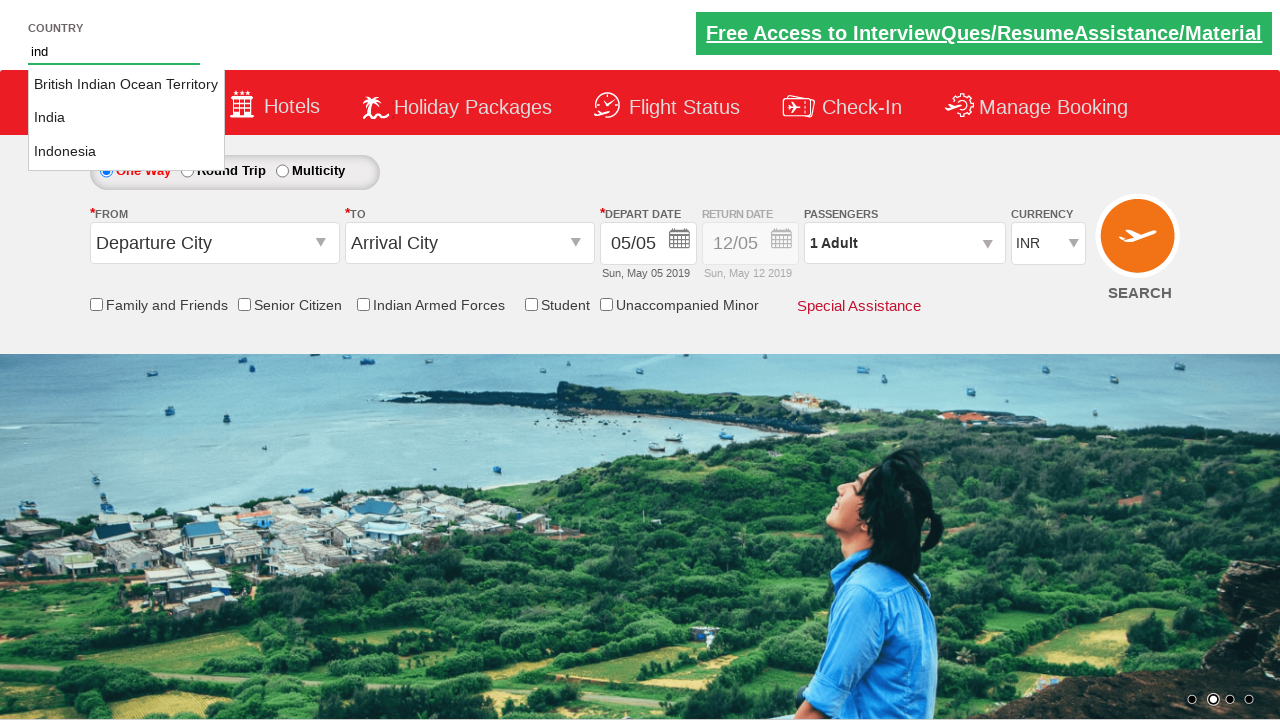

Selected 'India' from autosuggestive dropdown at (126, 118) on li.ui-menu-item a >> nth=1
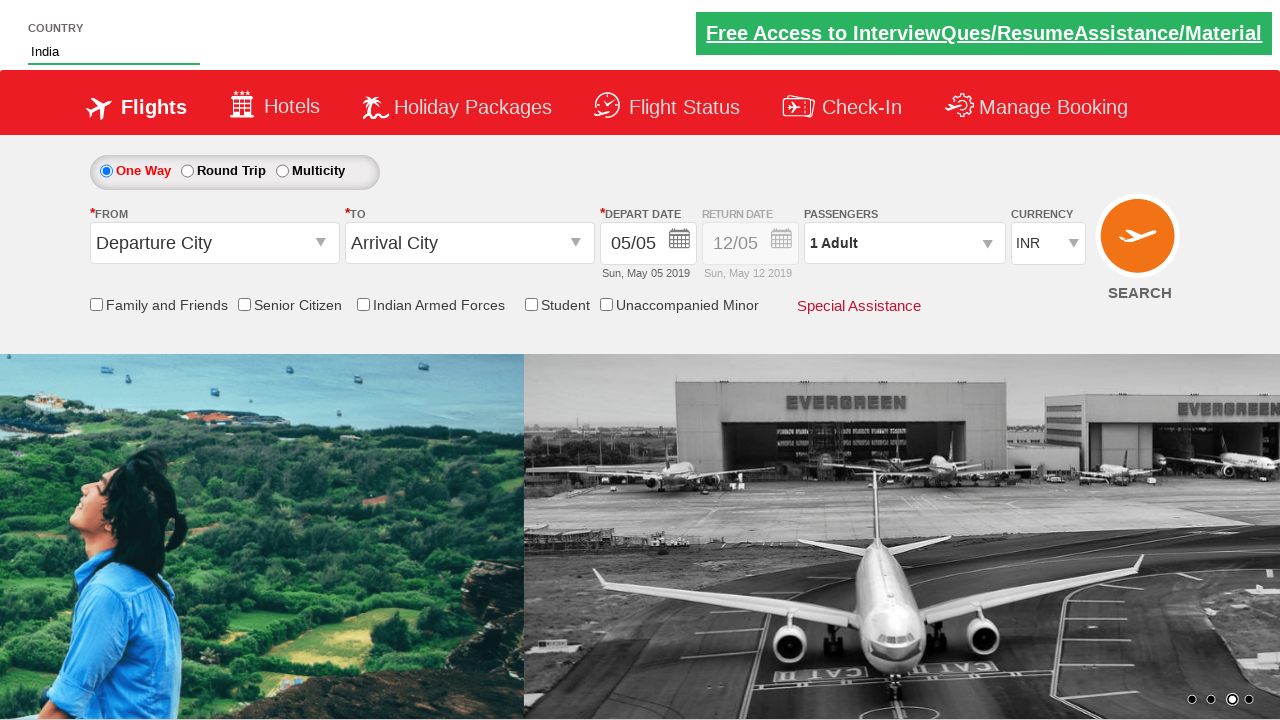

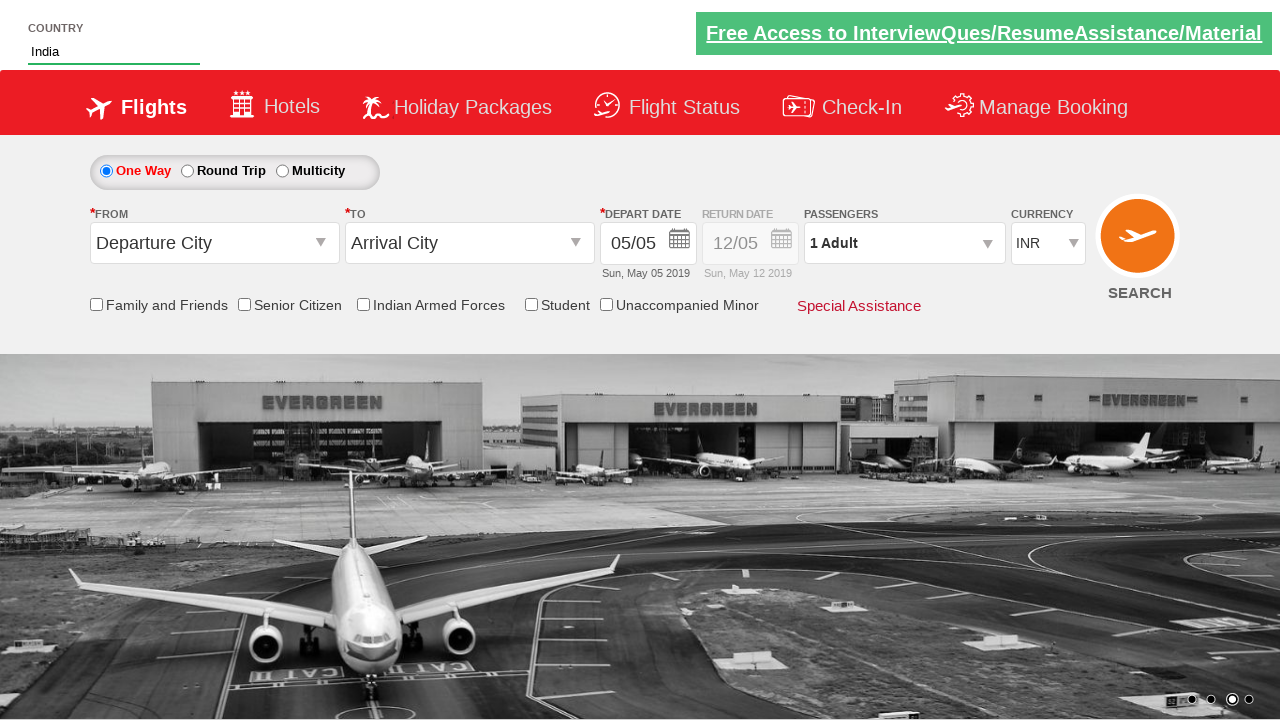